Tests a browser-agnostic approach to multiple window handling by tracking window handles before and after clicking a link, then finding the new window by comparing the handle lists.

Starting URL: http://the-internet.herokuapp.com/windows

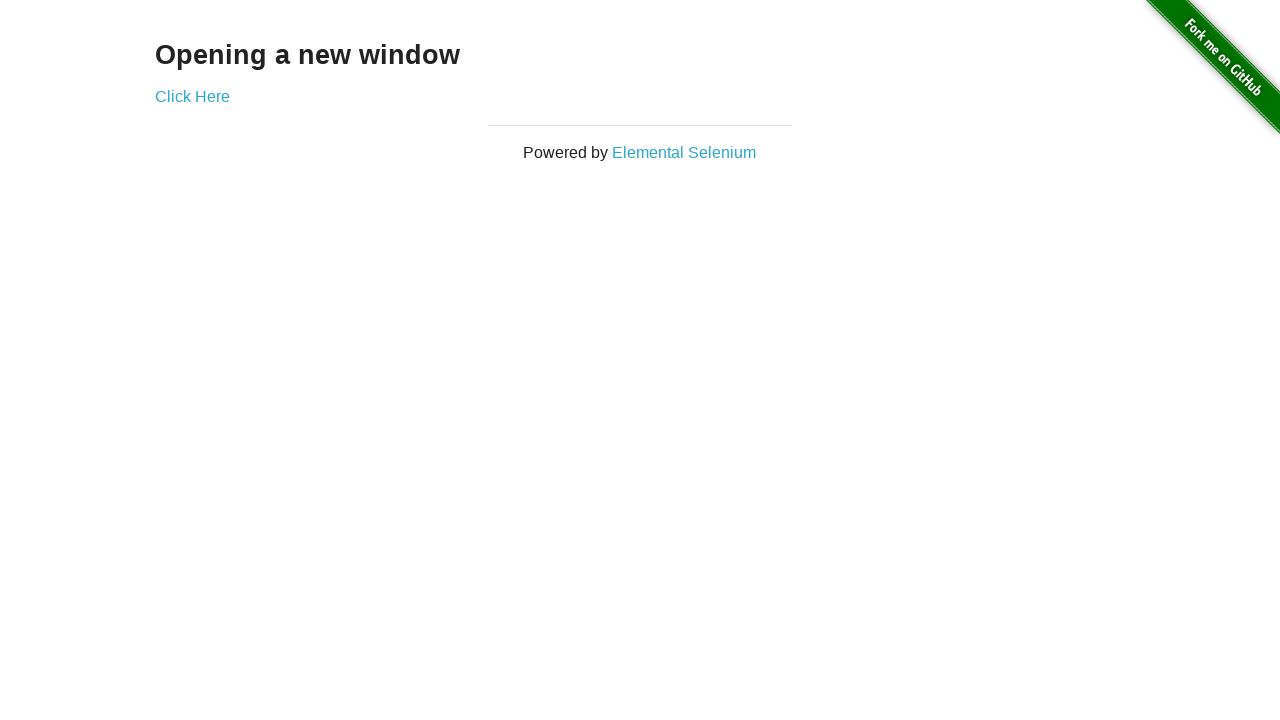

Stored initial list of open pages before clicking link
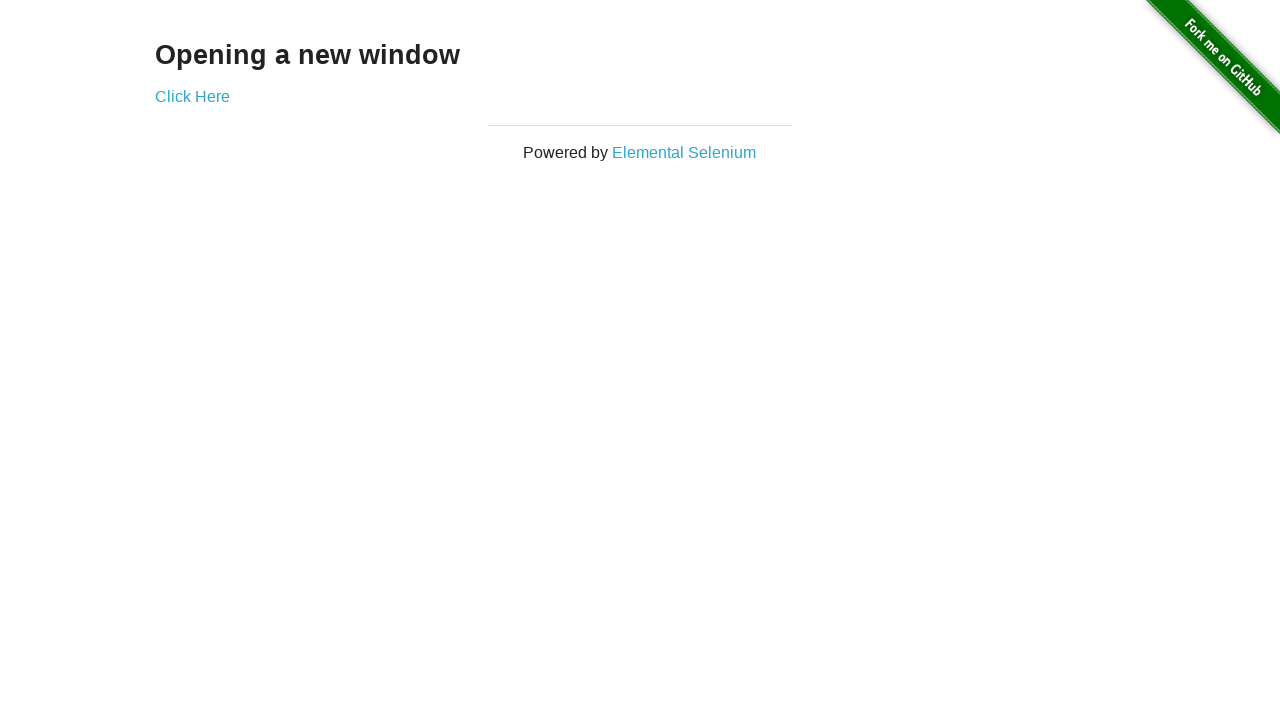

Clicked link that opens a new window at (192, 96) on .example a
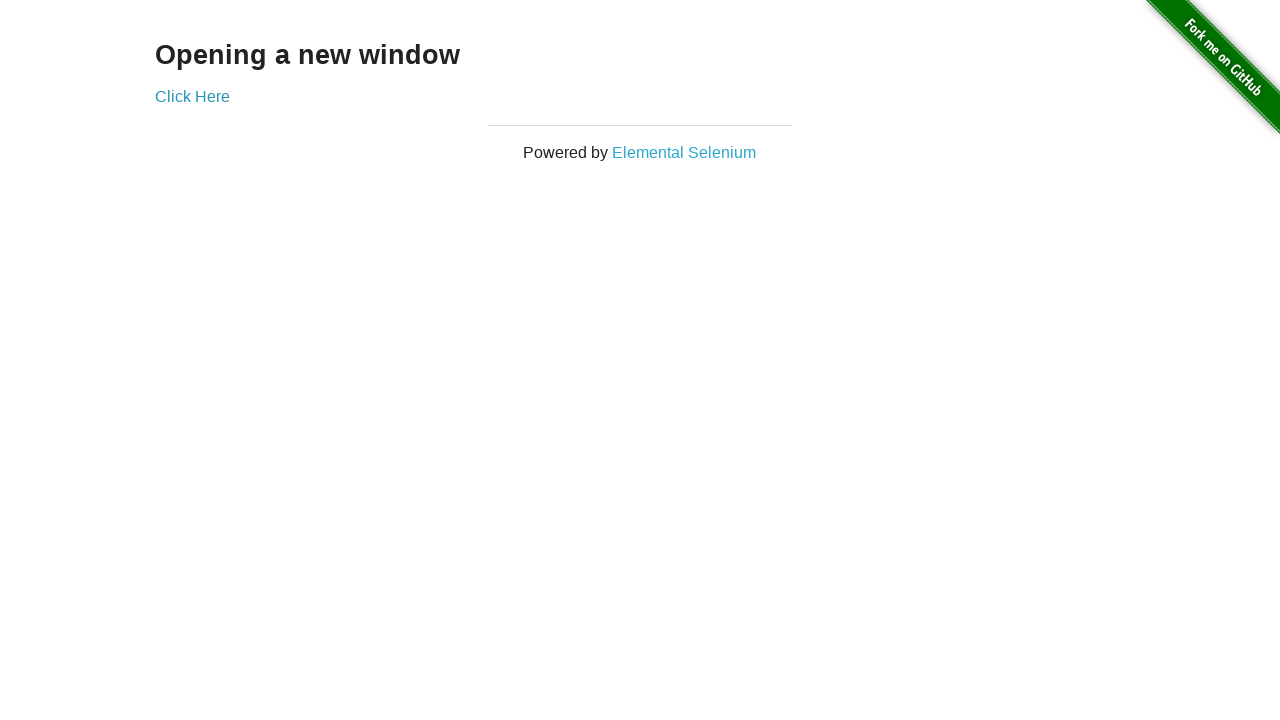

Waited for new page to open
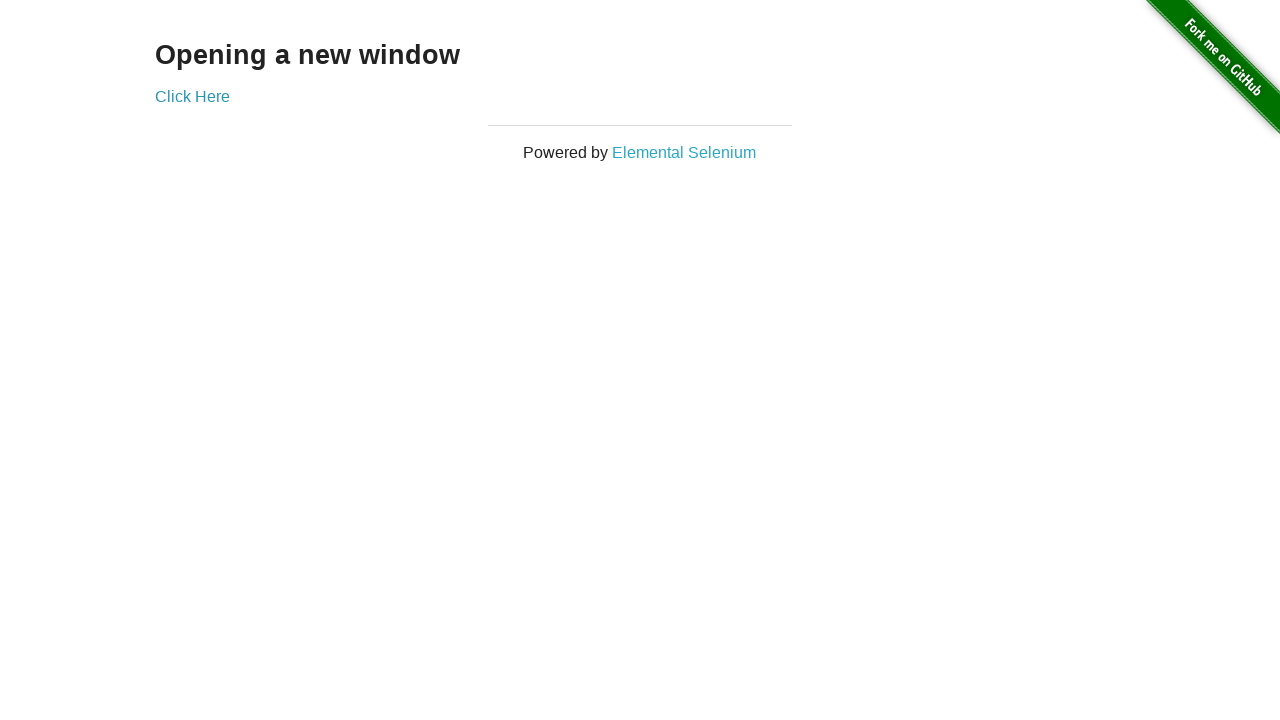

Retrieved updated list of all open pages
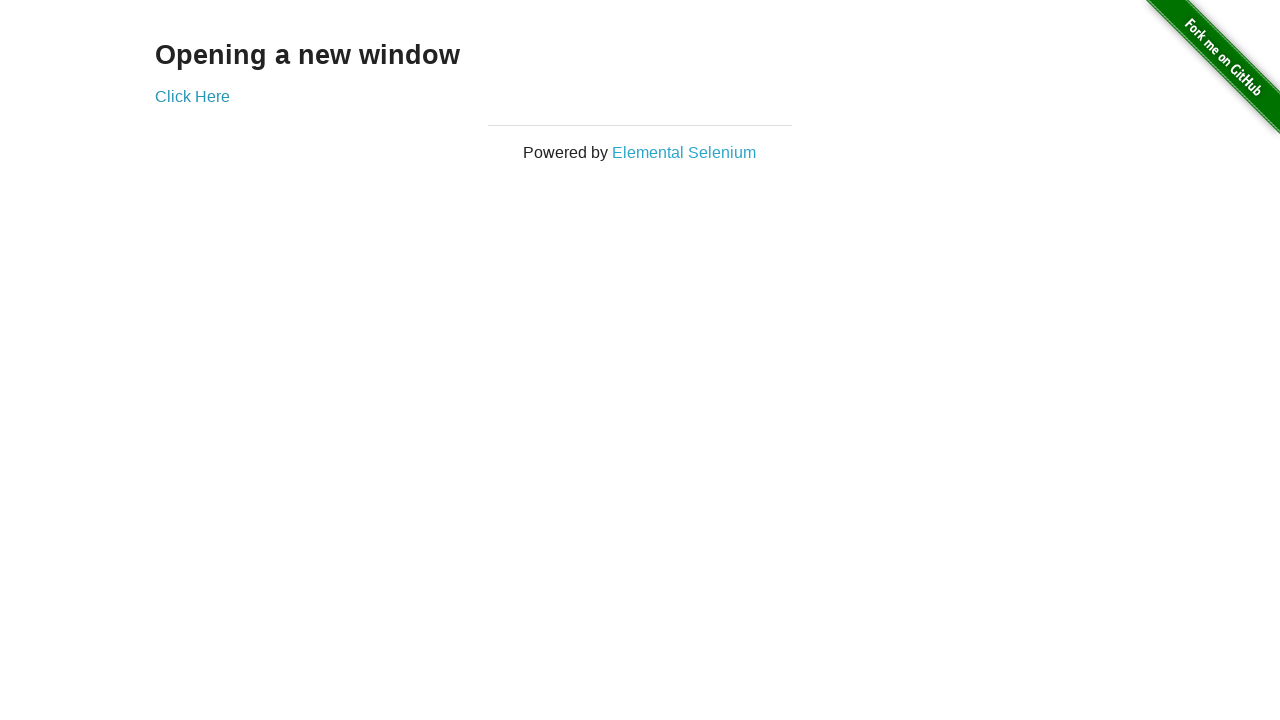

Identified new window by comparing page lists before and after click
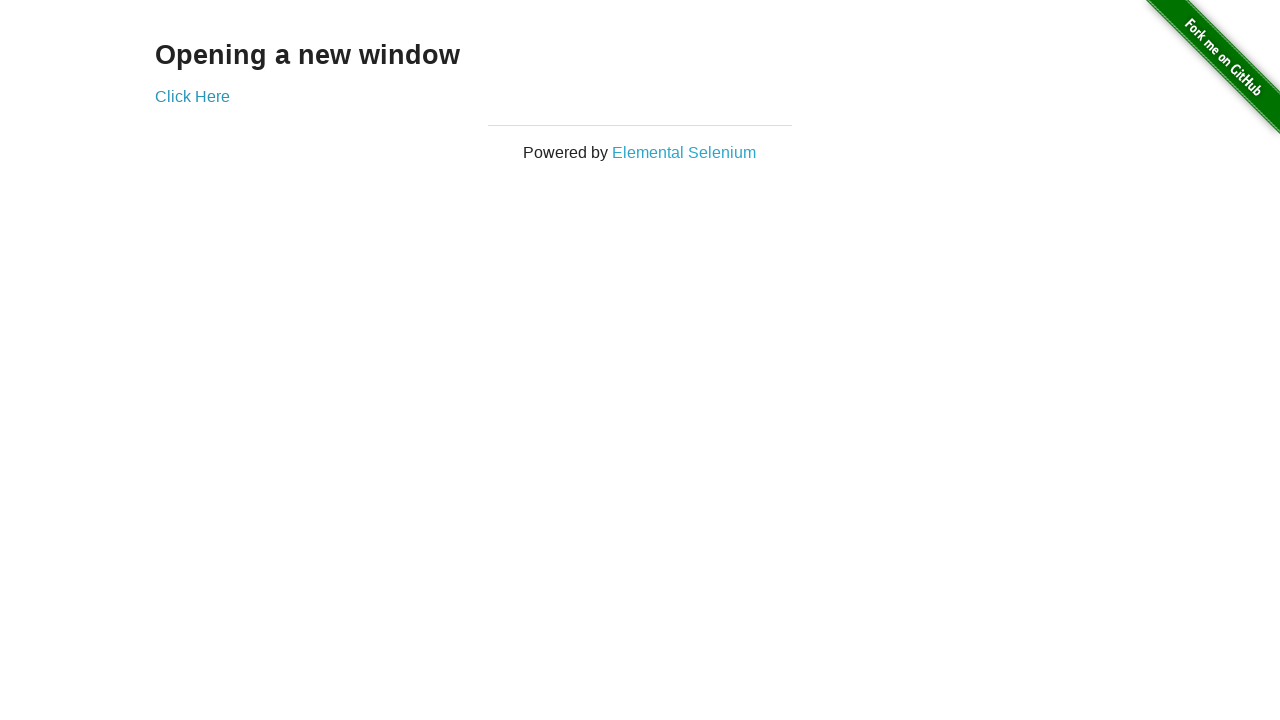

Switched to original window
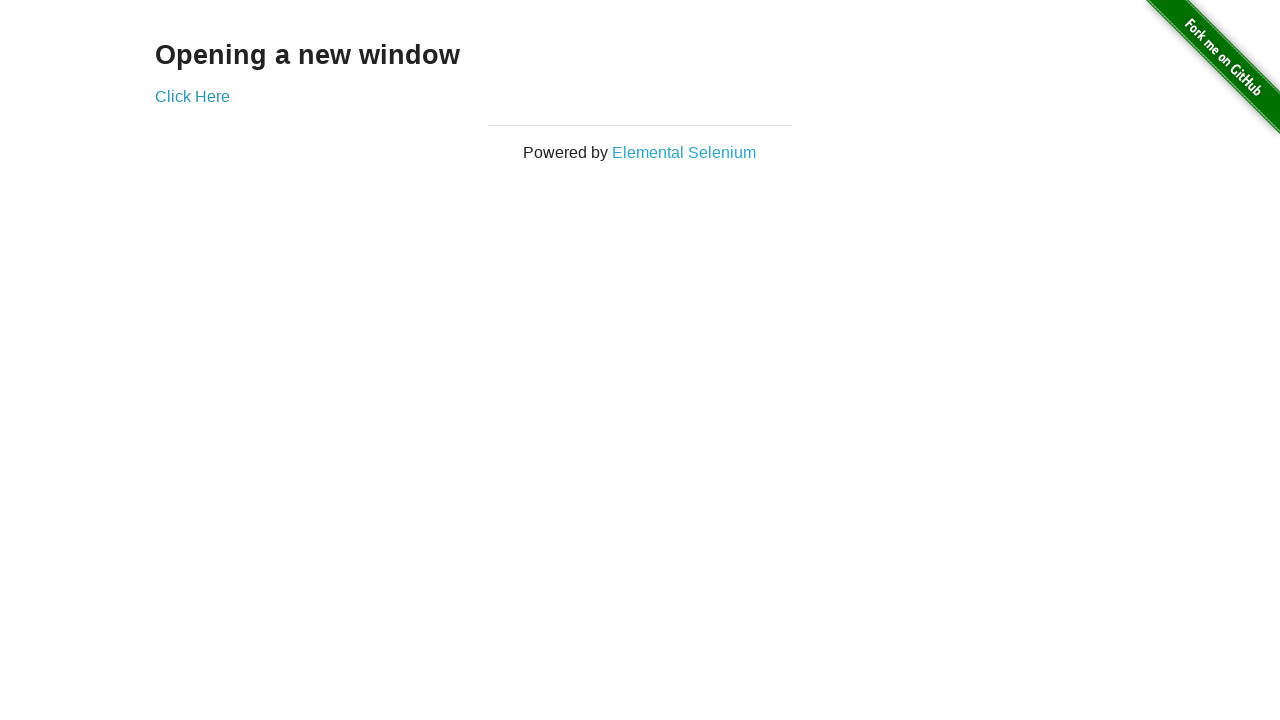

Verified original window title is not 'New Window'
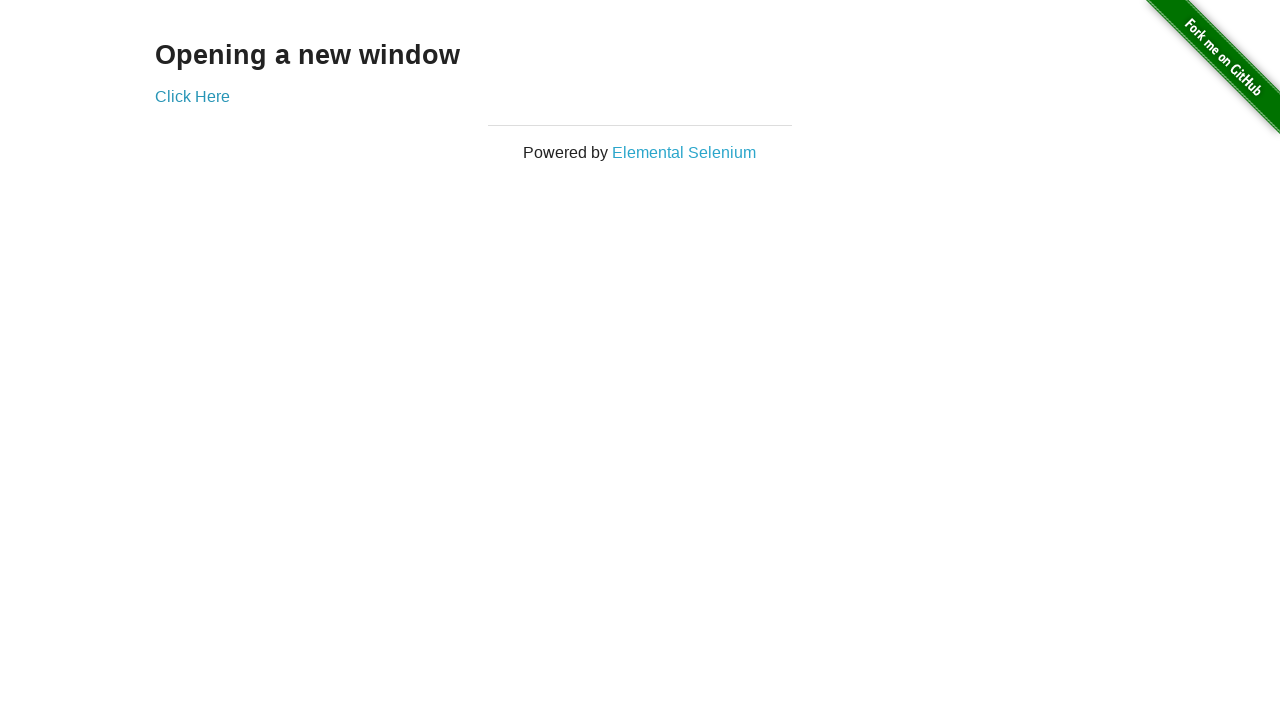

Switched to new window
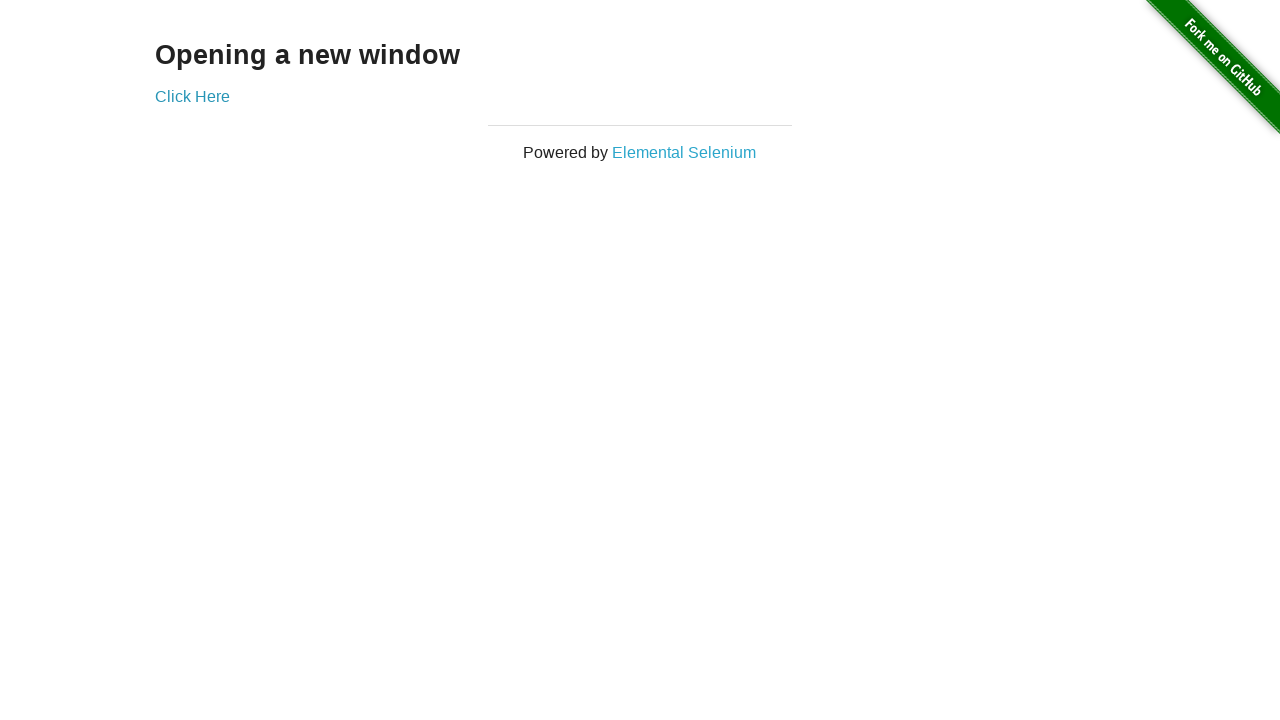

Waited for new window to fully load
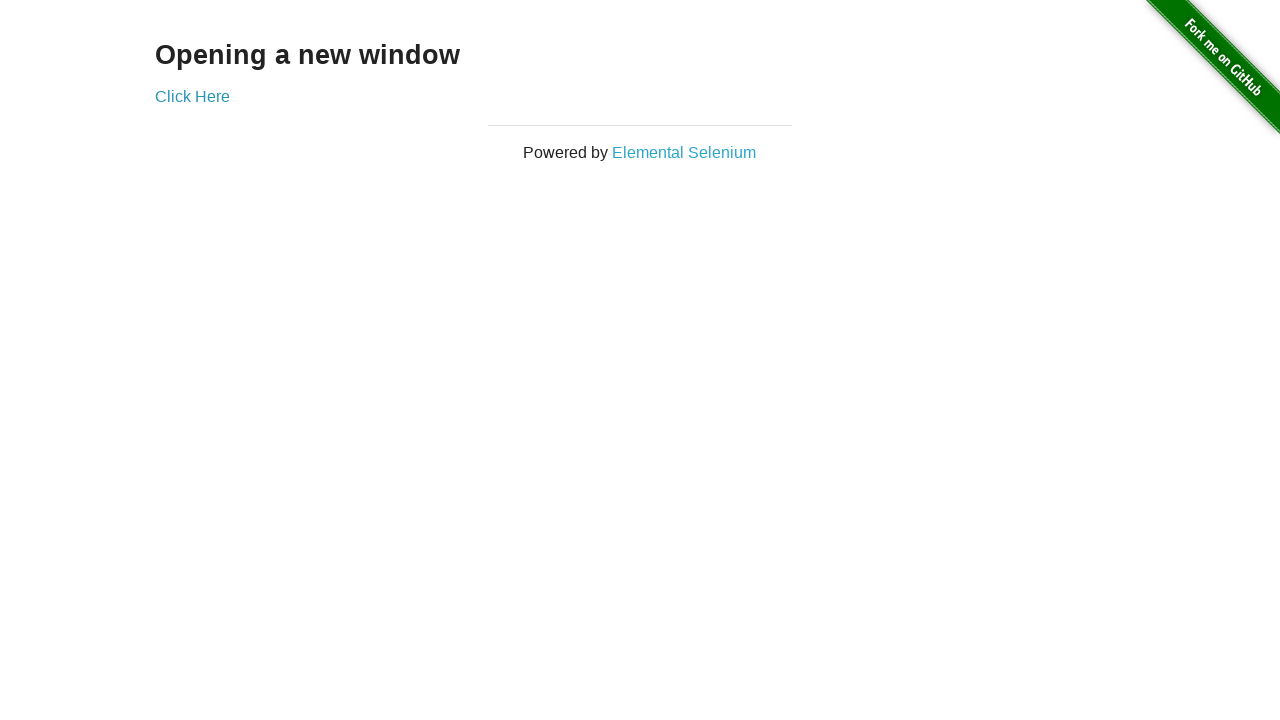

Verified new window title is 'New Window'
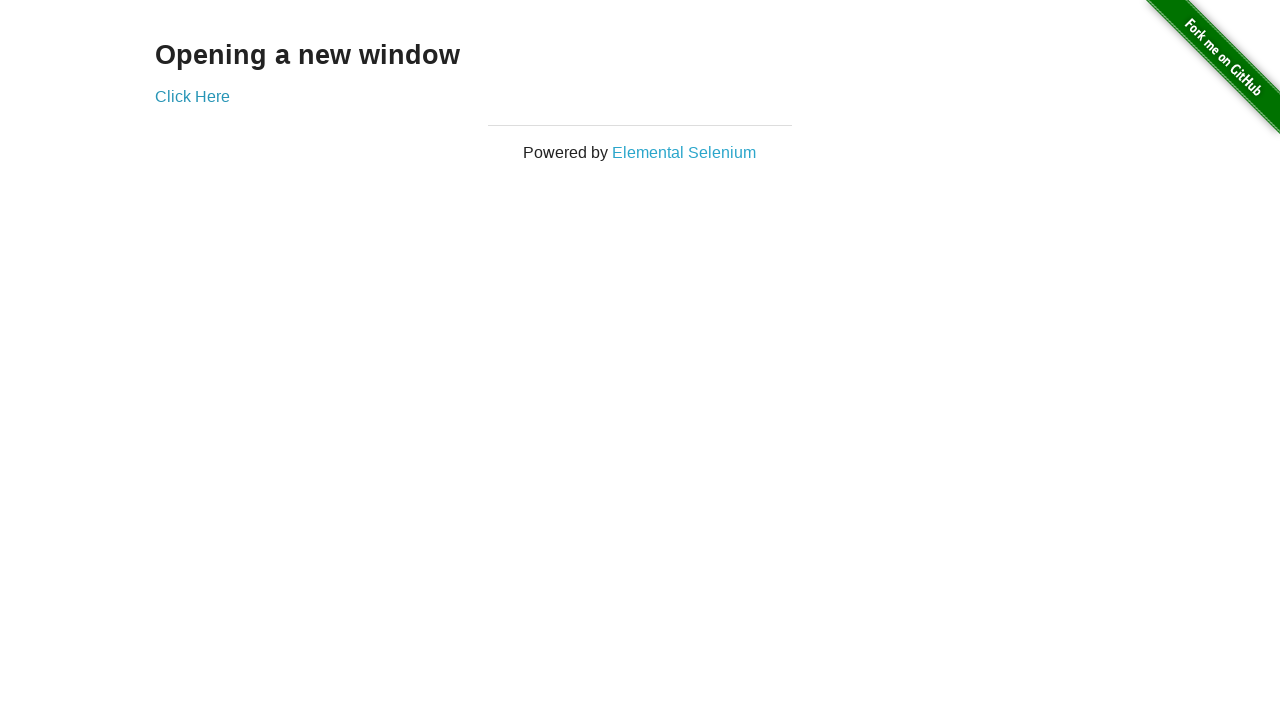

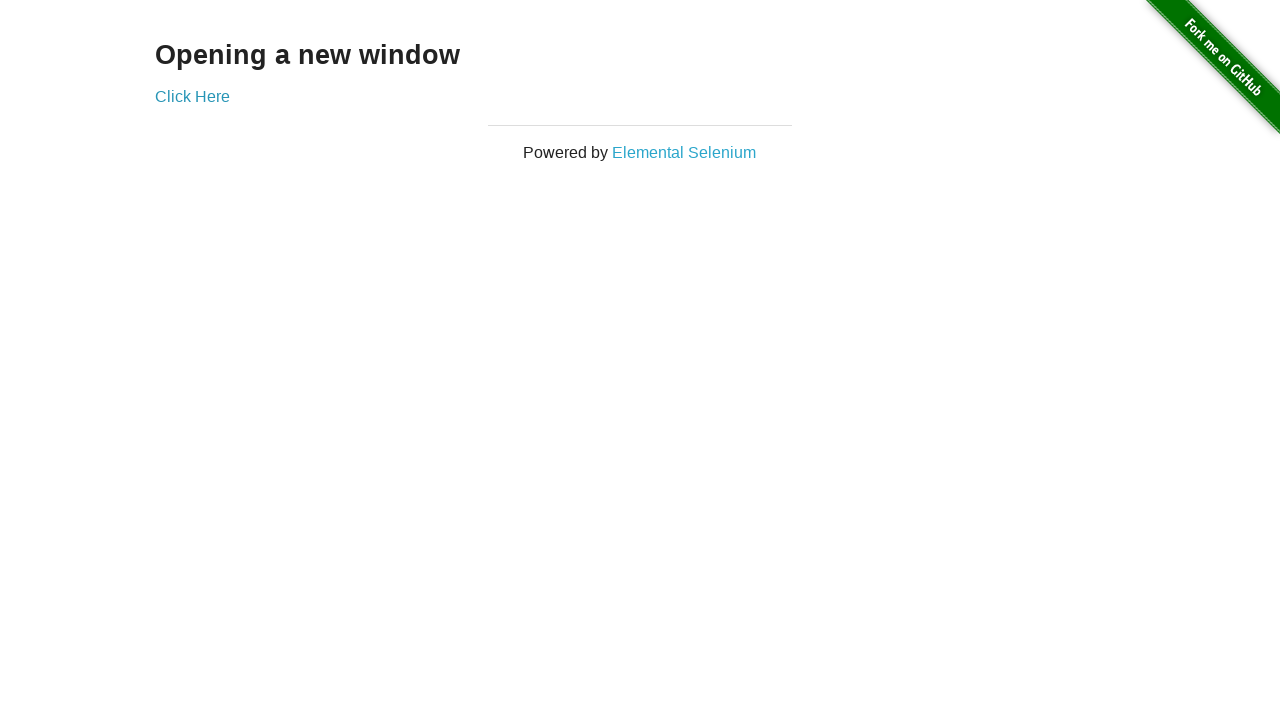